Tests opting out of A/B tests by adding an opt-out cookie before visiting the A/B test page, then navigating to verify the page shows "No A/B Test" heading

Starting URL: http://the-internet.herokuapp.com

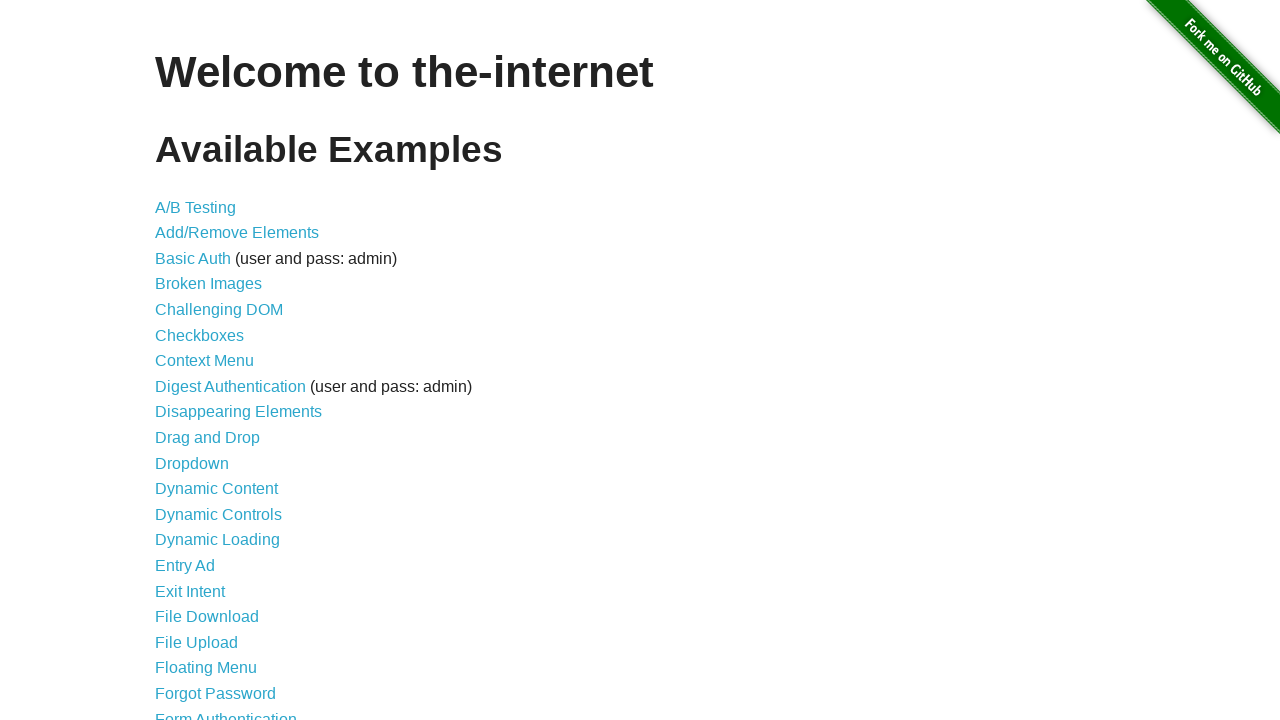

Added optimizelyOptOut cookie to opt out of A/B tests
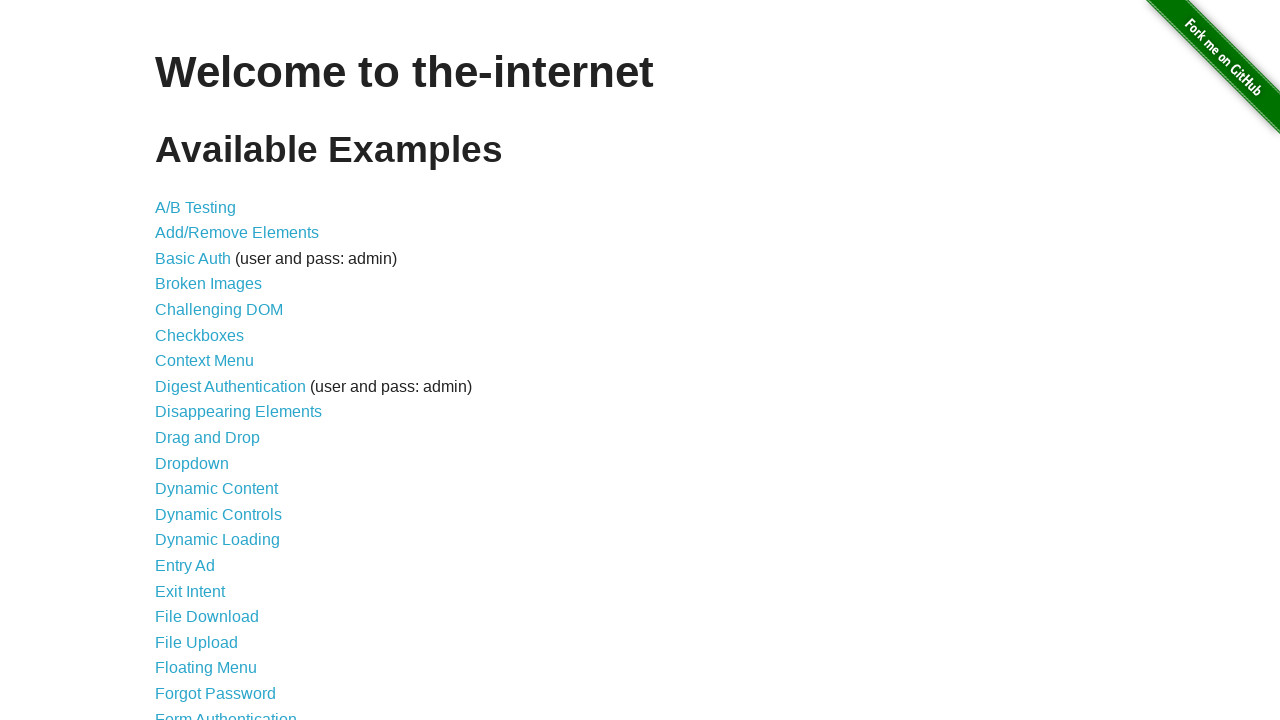

Navigated to A/B test page
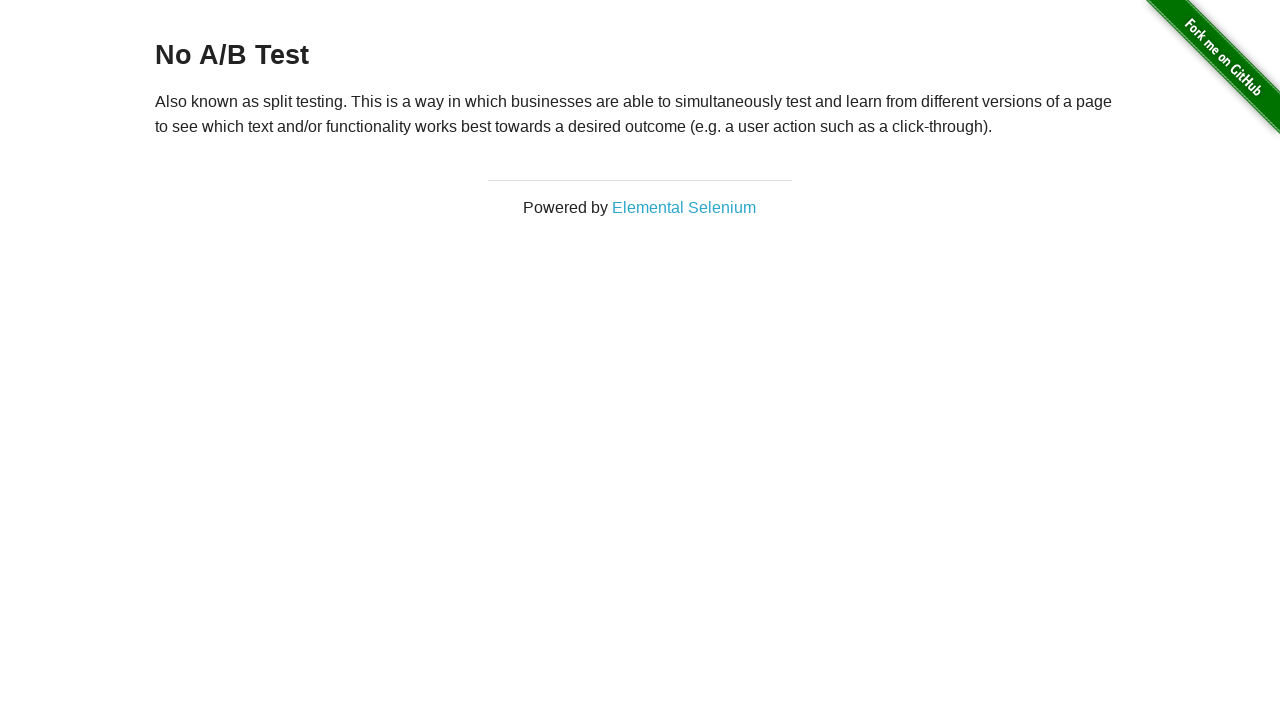

Retrieved h3 heading text content
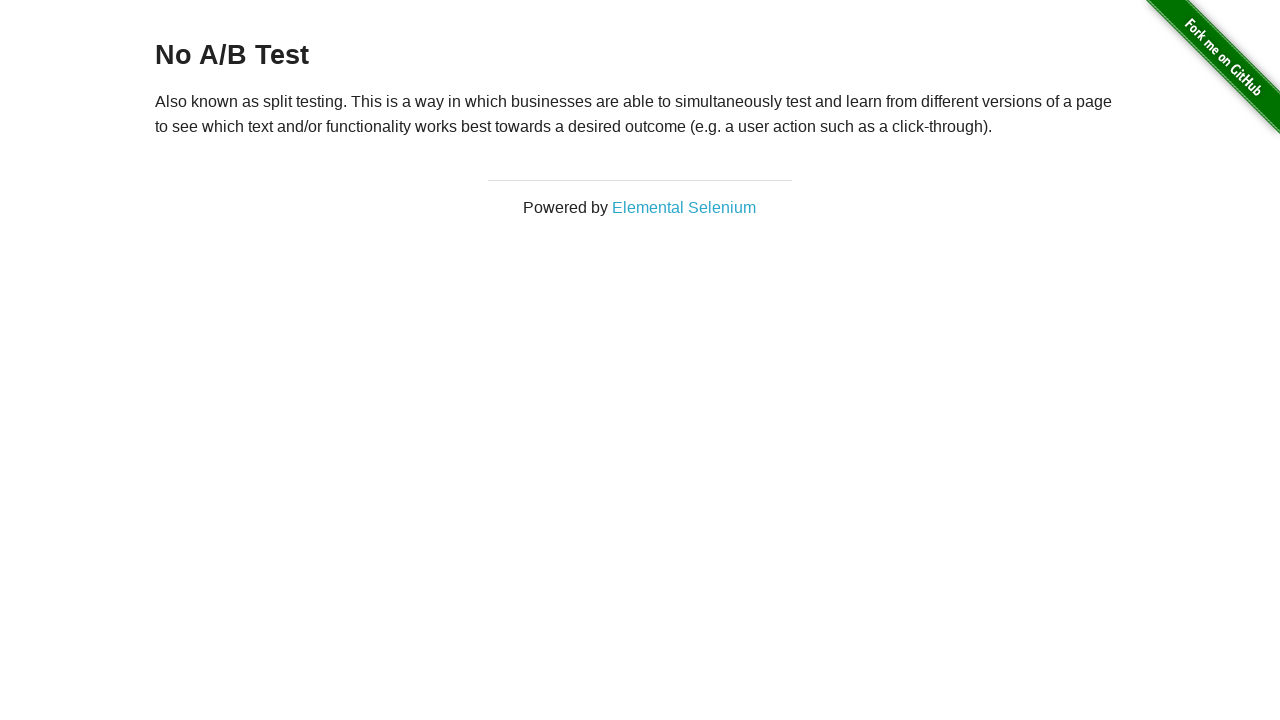

Verified heading starts with 'No A/B Test' - opt-out cookie worked
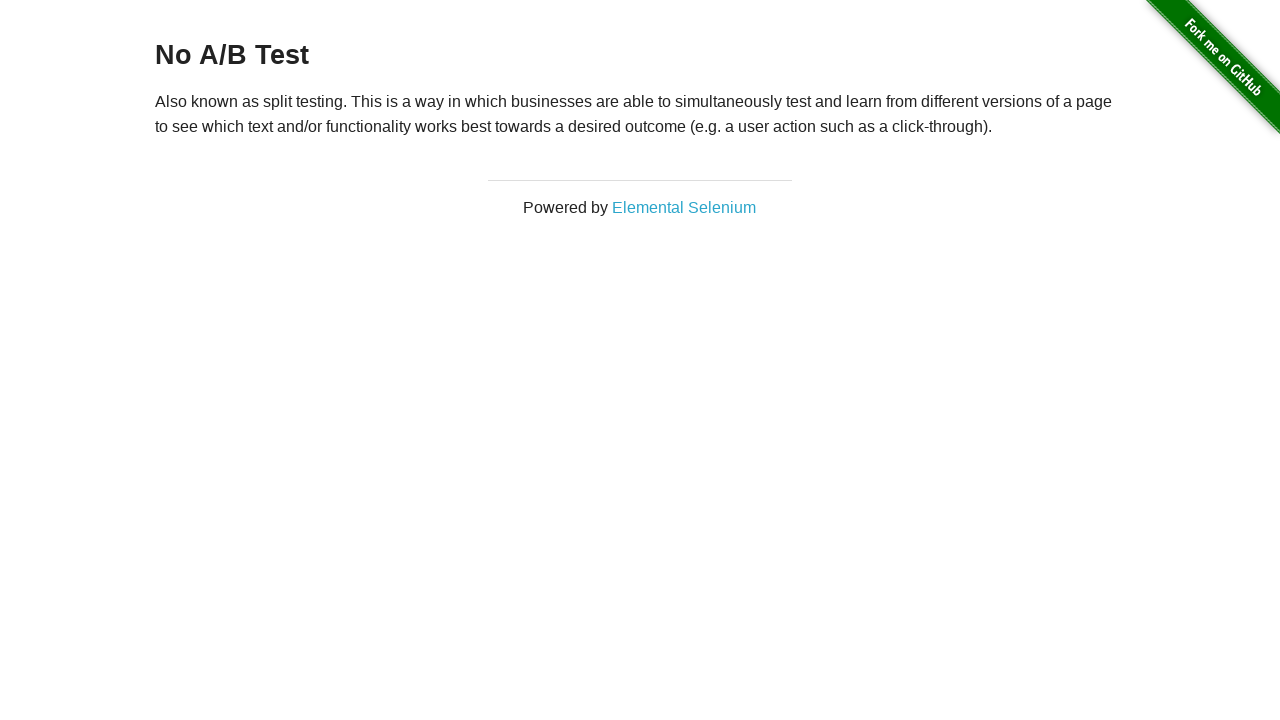

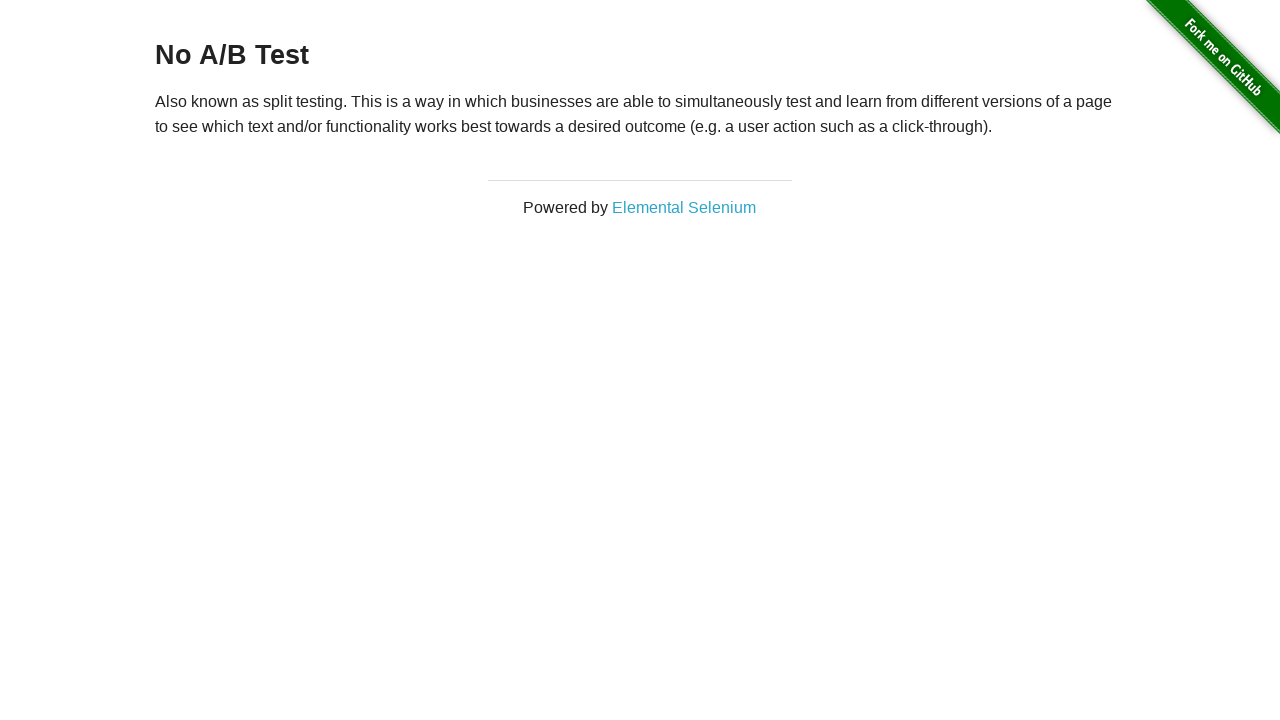